Tests web table functionality by locating specific cells, clicking on column headers to sort, and iterating through table data

Starting URL: https://practice.cydeo.com/tables

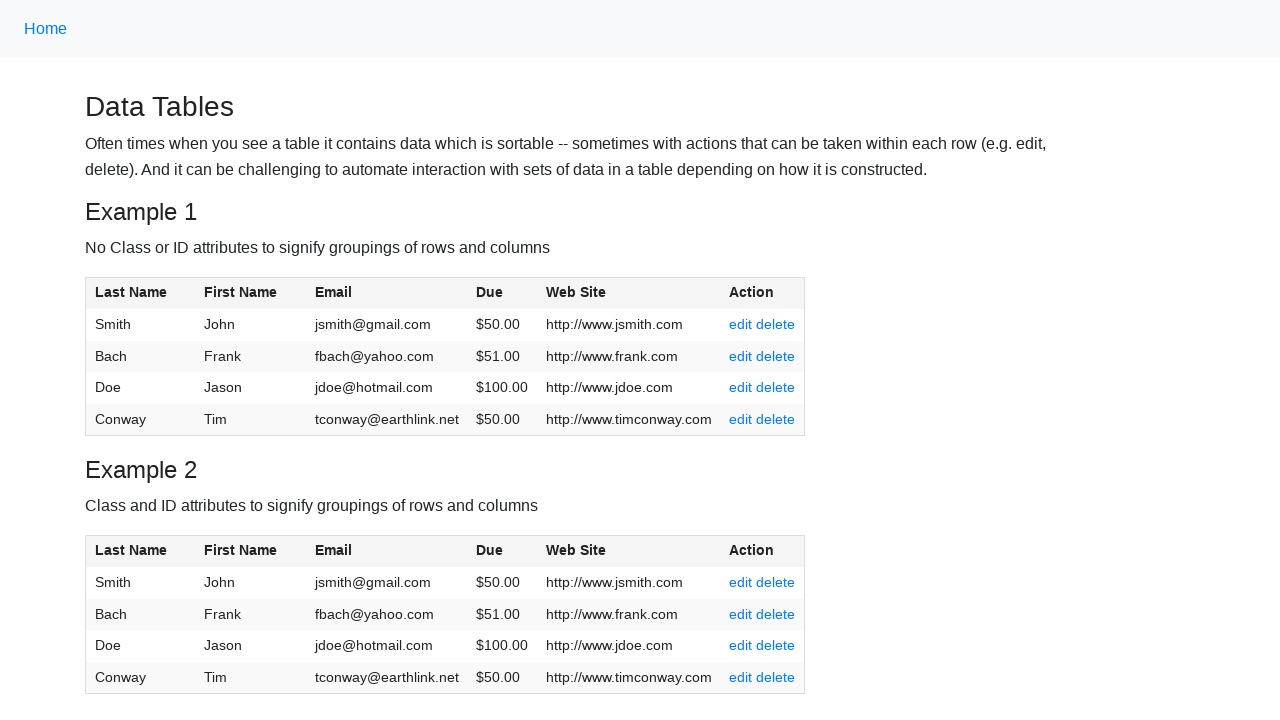

Located Jason's cell in row 3, column 2 of table1
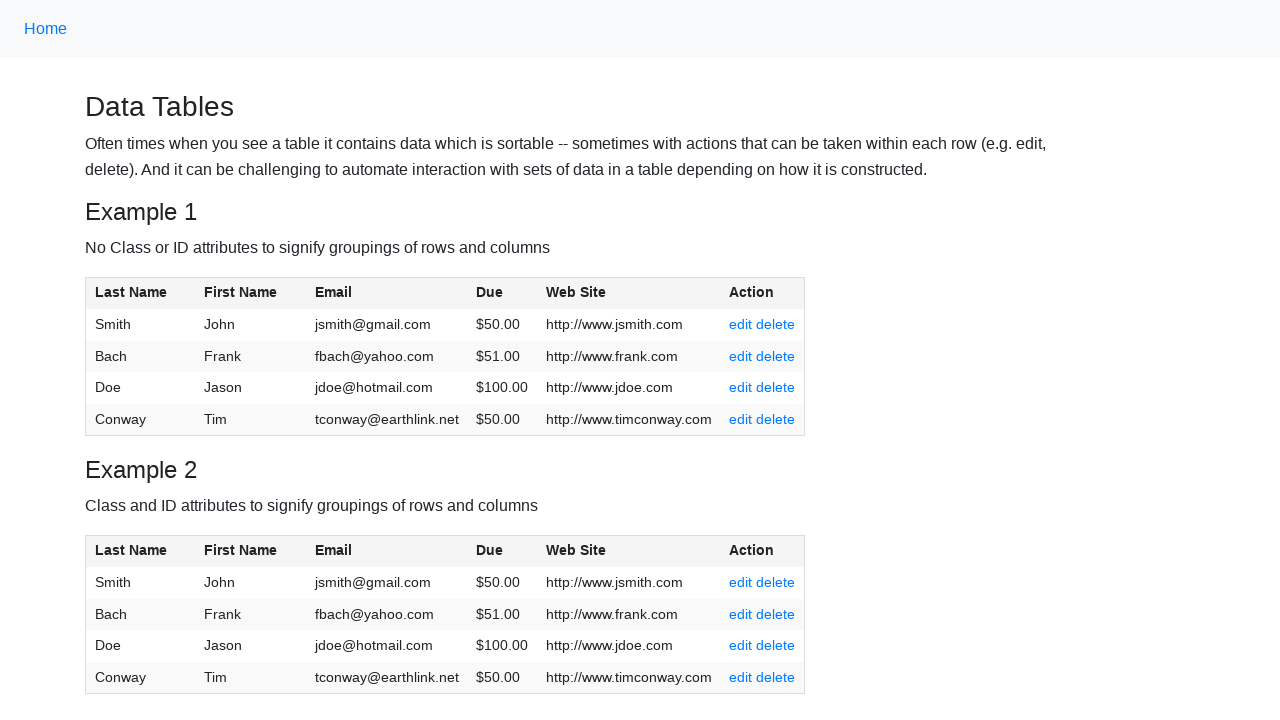

Waited for row 3, column 2 cell to be present in table1
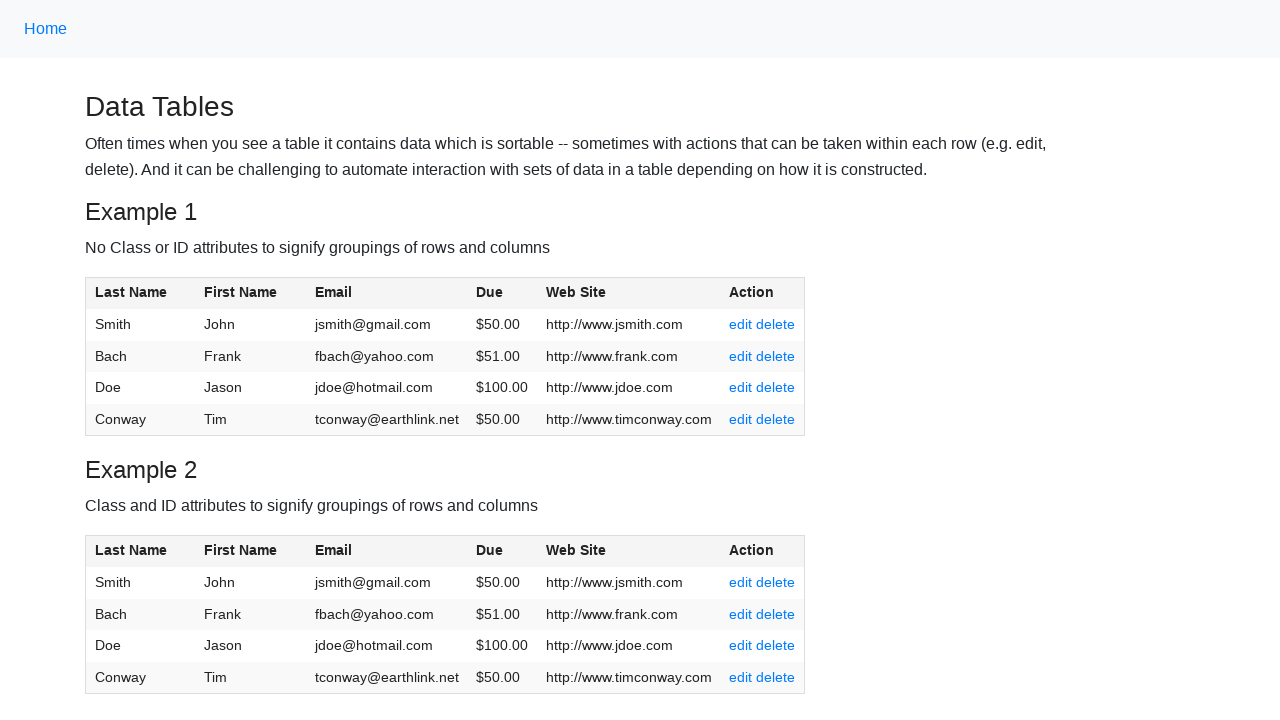

Clicked First Name column header to sort at (241, 292) on (//span[.='First Name'])[1]
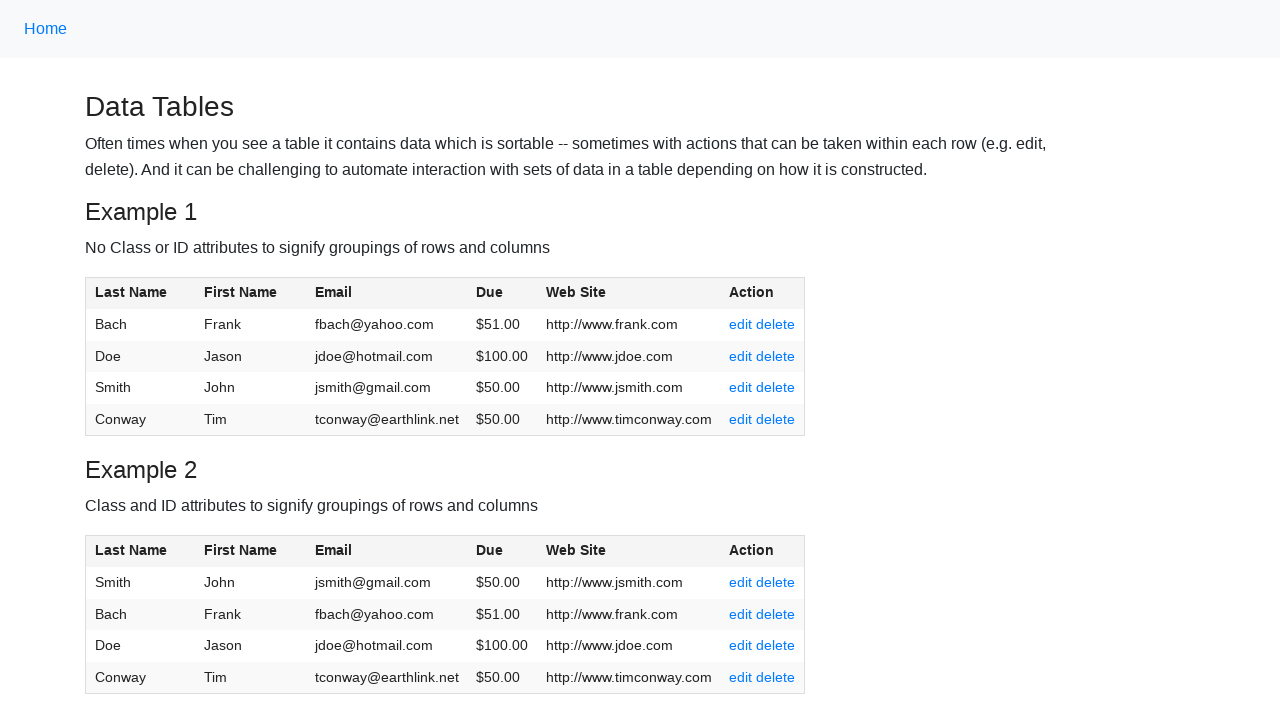

Waited for table to re-render after sorting by First Name
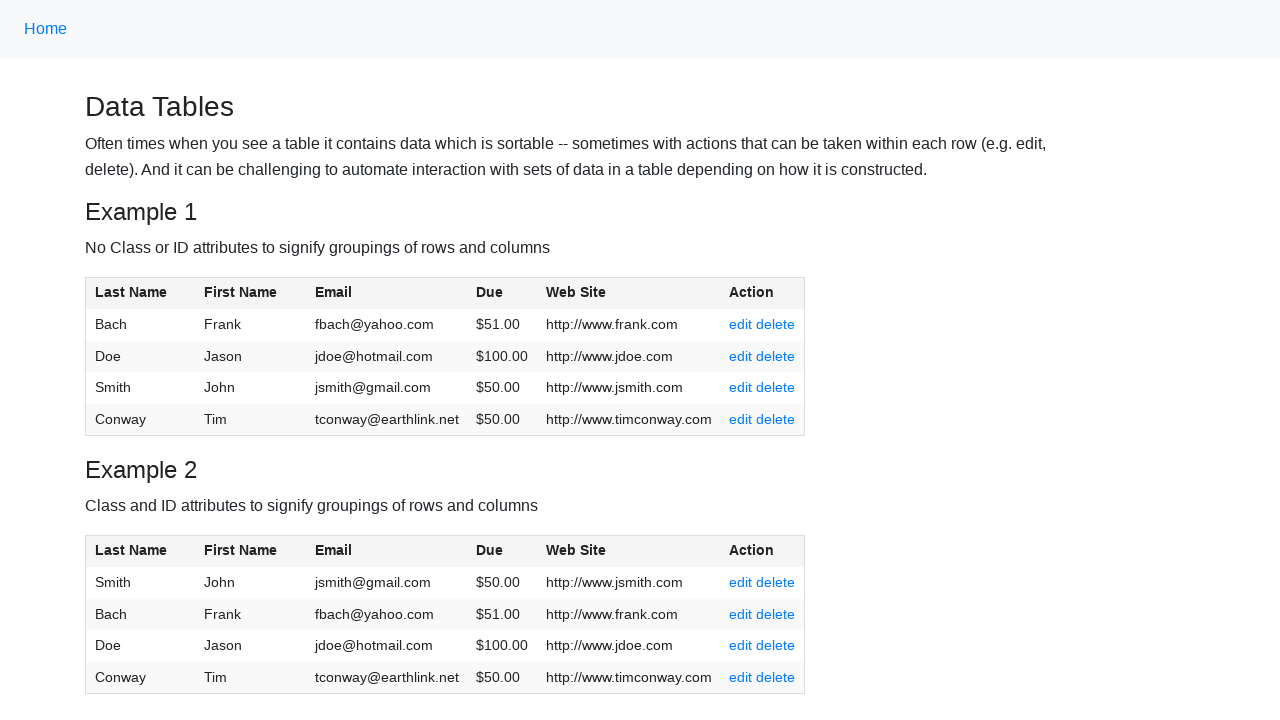

Verified Jason cell is present in the sorted table
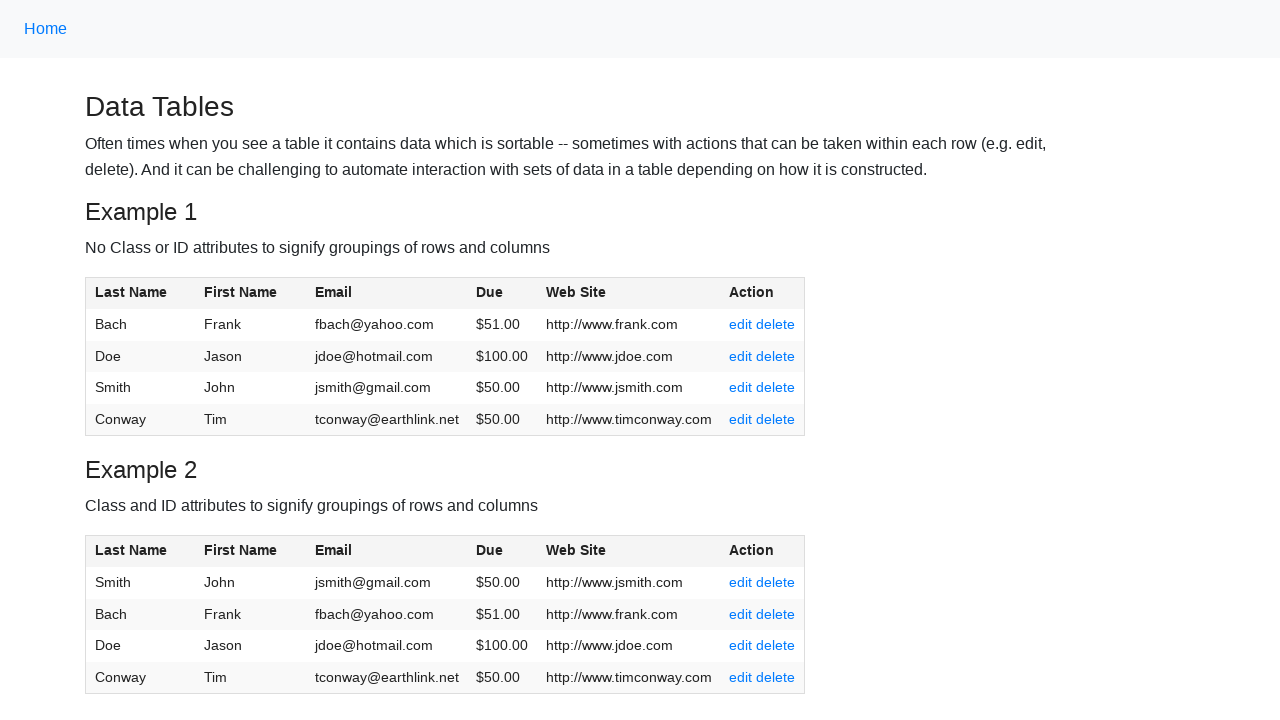

Verified all cells in row 3 are present in table1
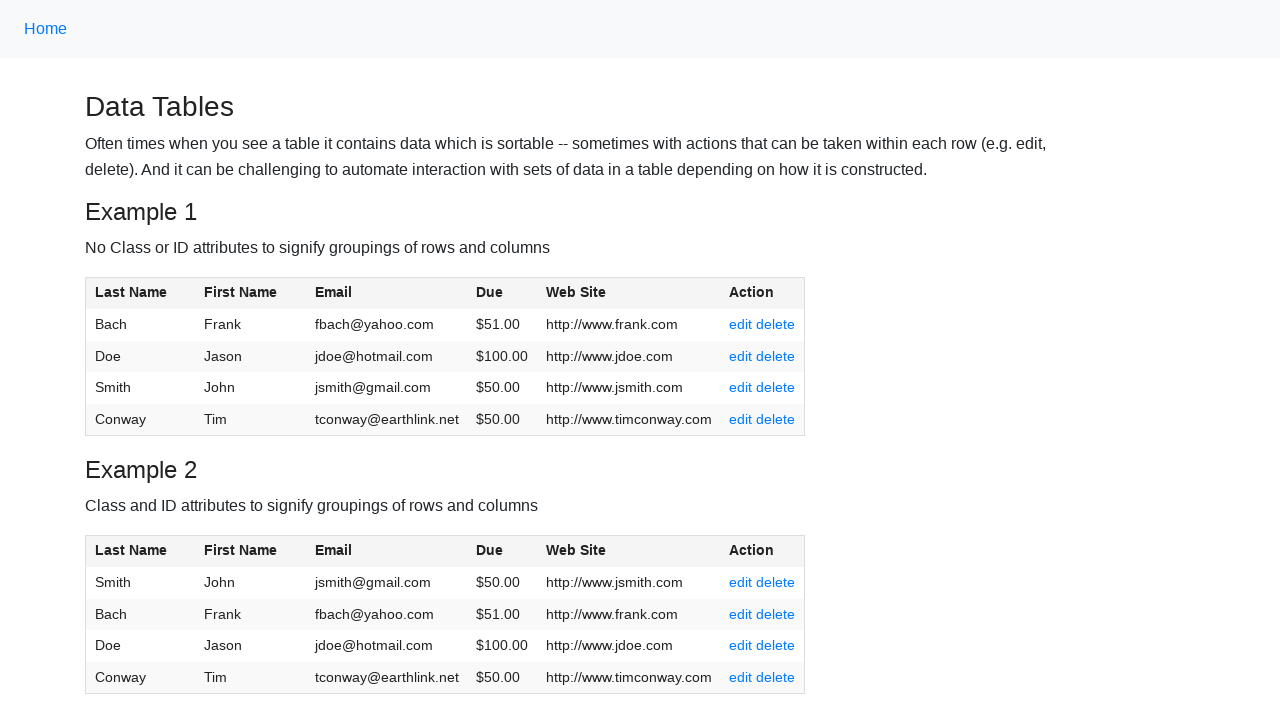

Verified all cell values in the entire table are present
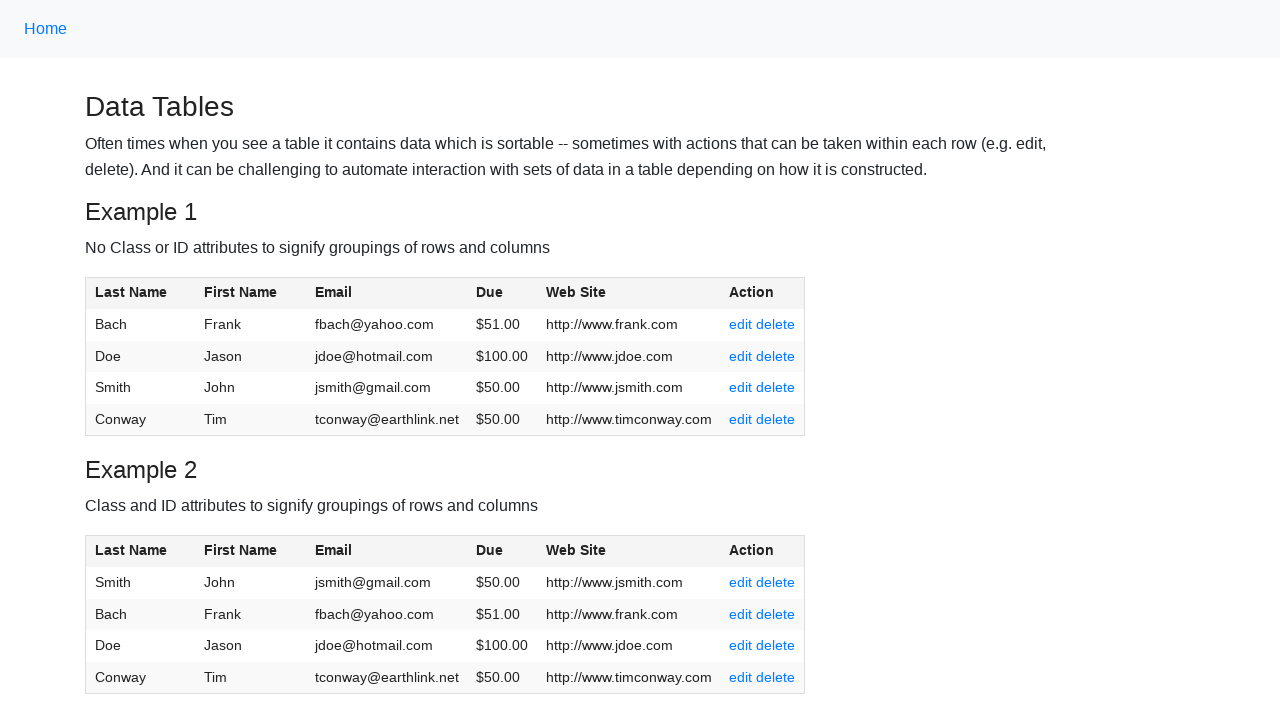

Verified all table column headers are present
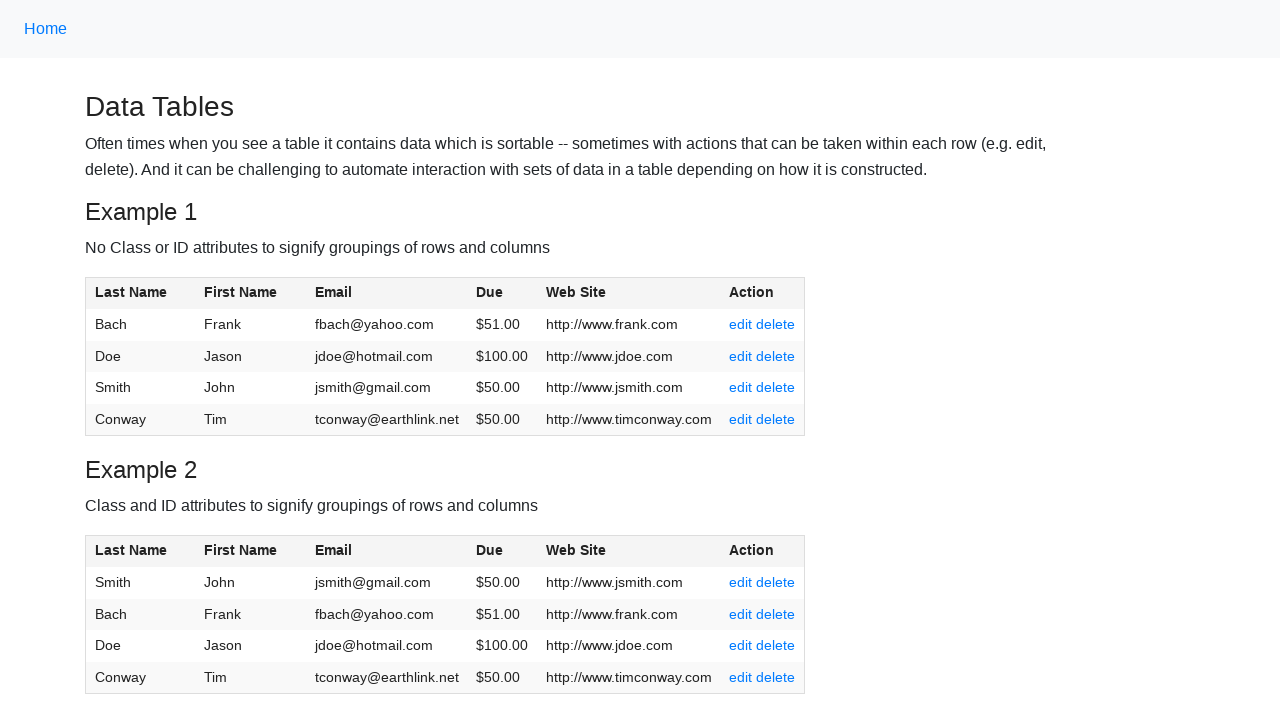

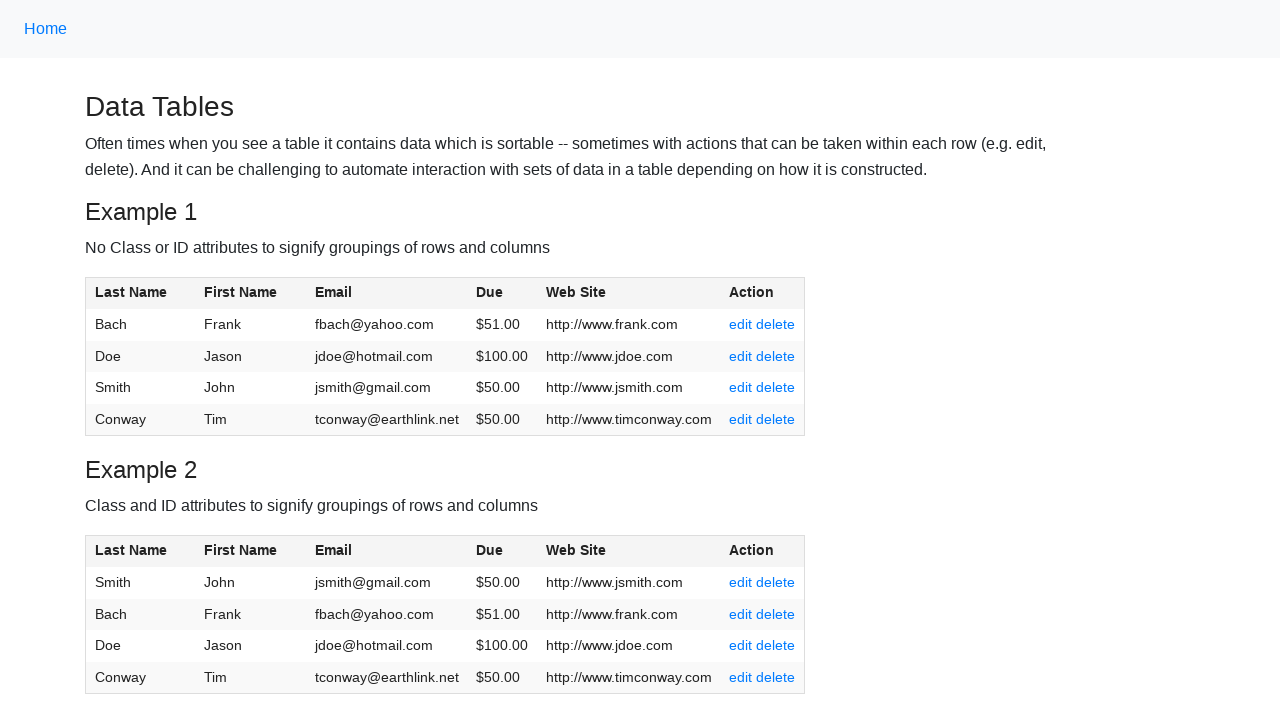